Navigates to the Team submenu and verifies the names of the site creators: Oliver Schade, Gregor Scheithauer, and Stefan Scheler

Starting URL: http://www.99-bottles-of-beer.net/

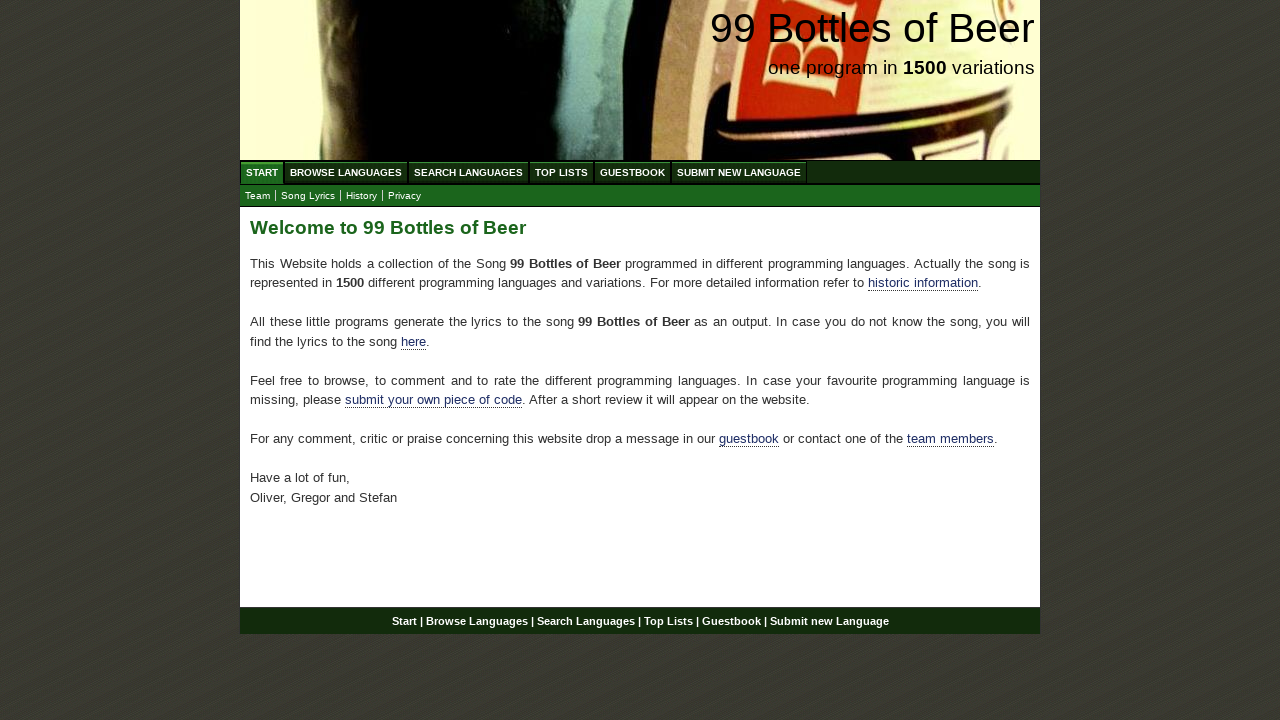

Clicked on Team submenu at (258, 196) on xpath=//ul[@id='submenu']/li/a[text()='Team']
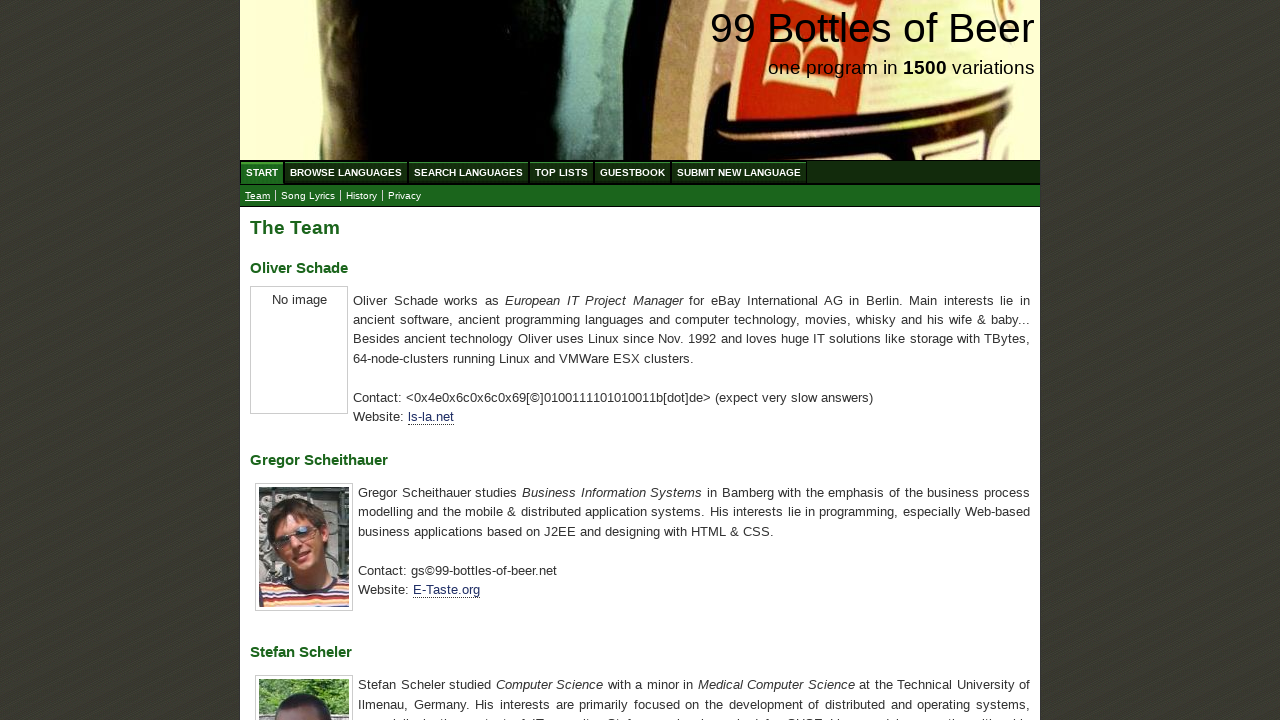

Waited for Oliver Schade name to load
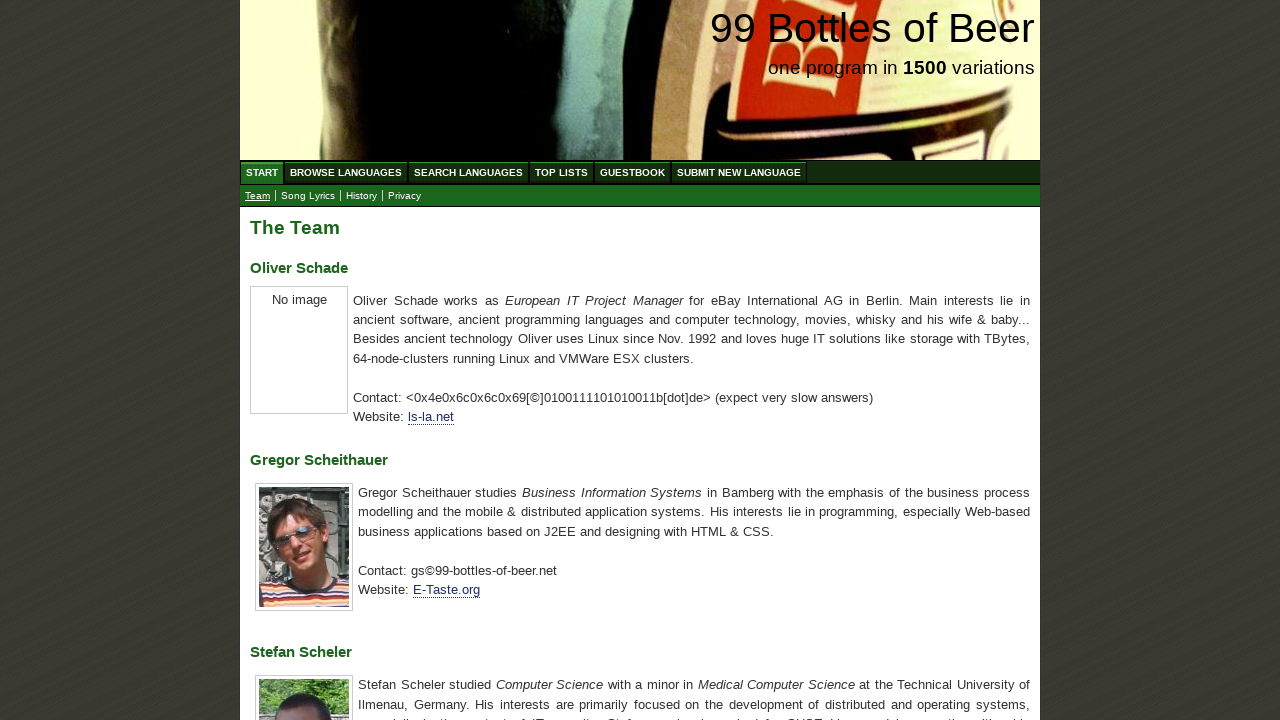

Verified Oliver Schade name is correct
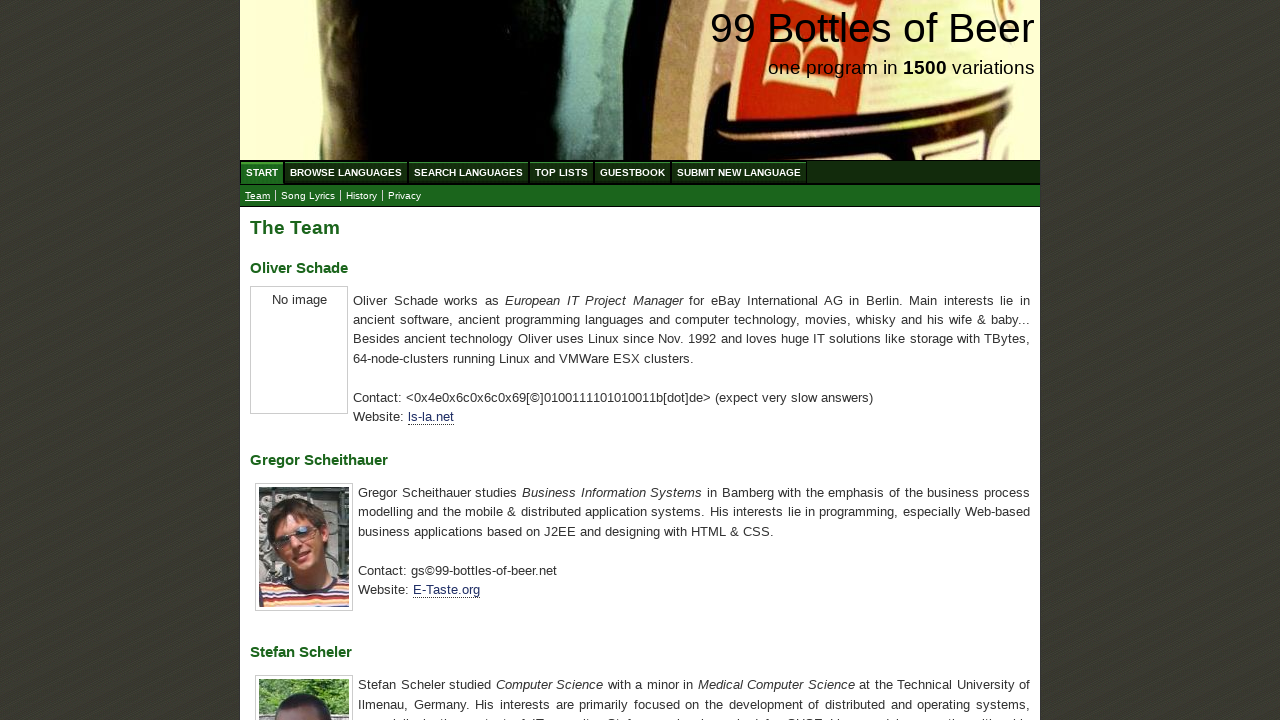

Located Gregor Scheithauer name element
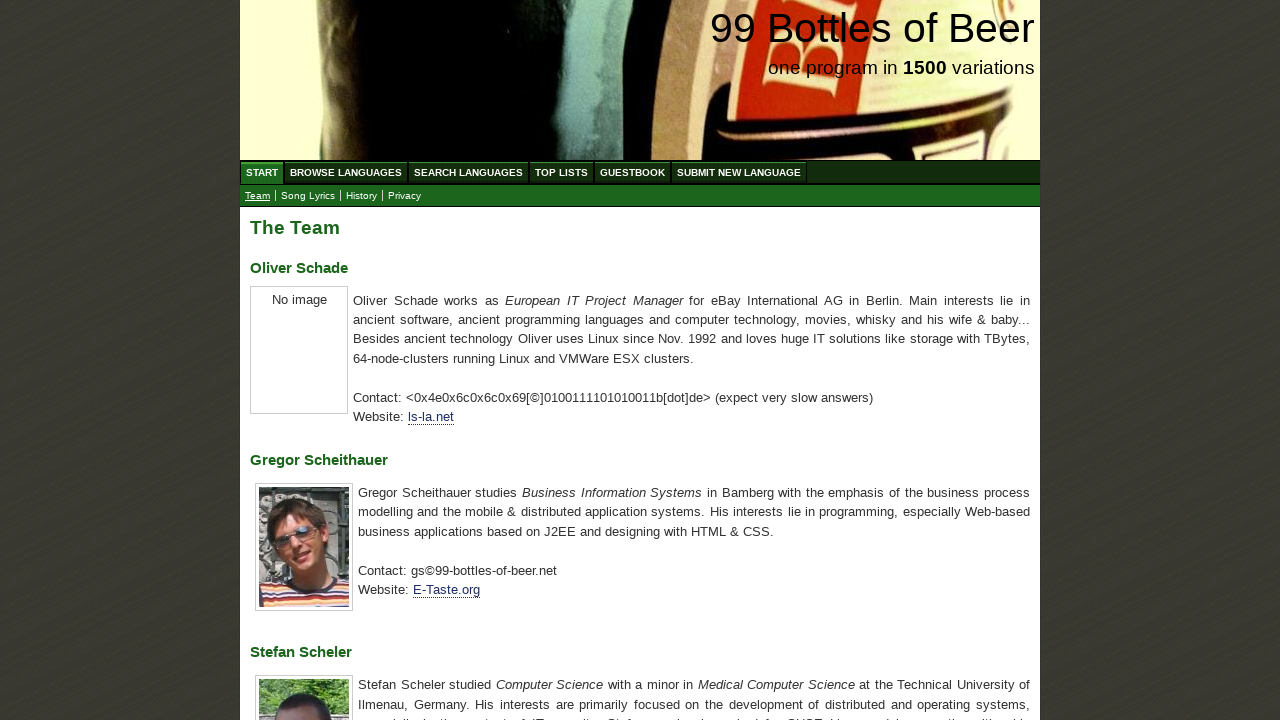

Verified Gregor Scheithauer name is correct
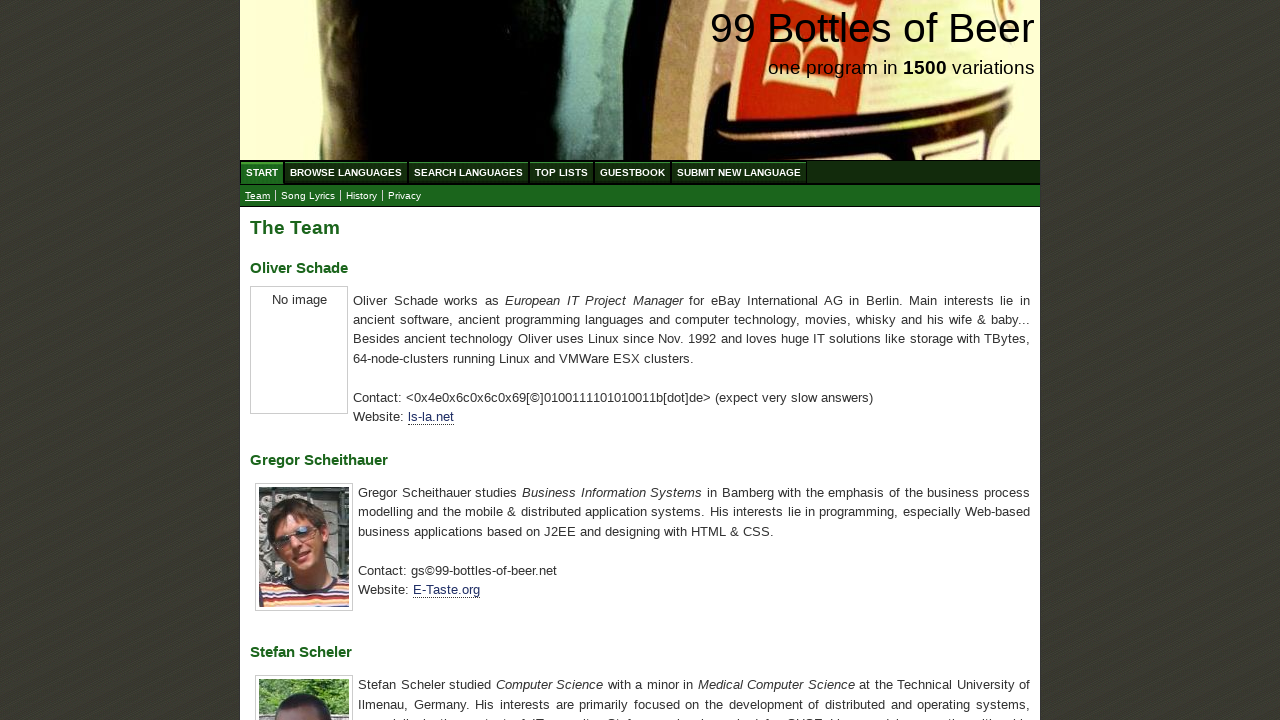

Located Stefan Scheler name element
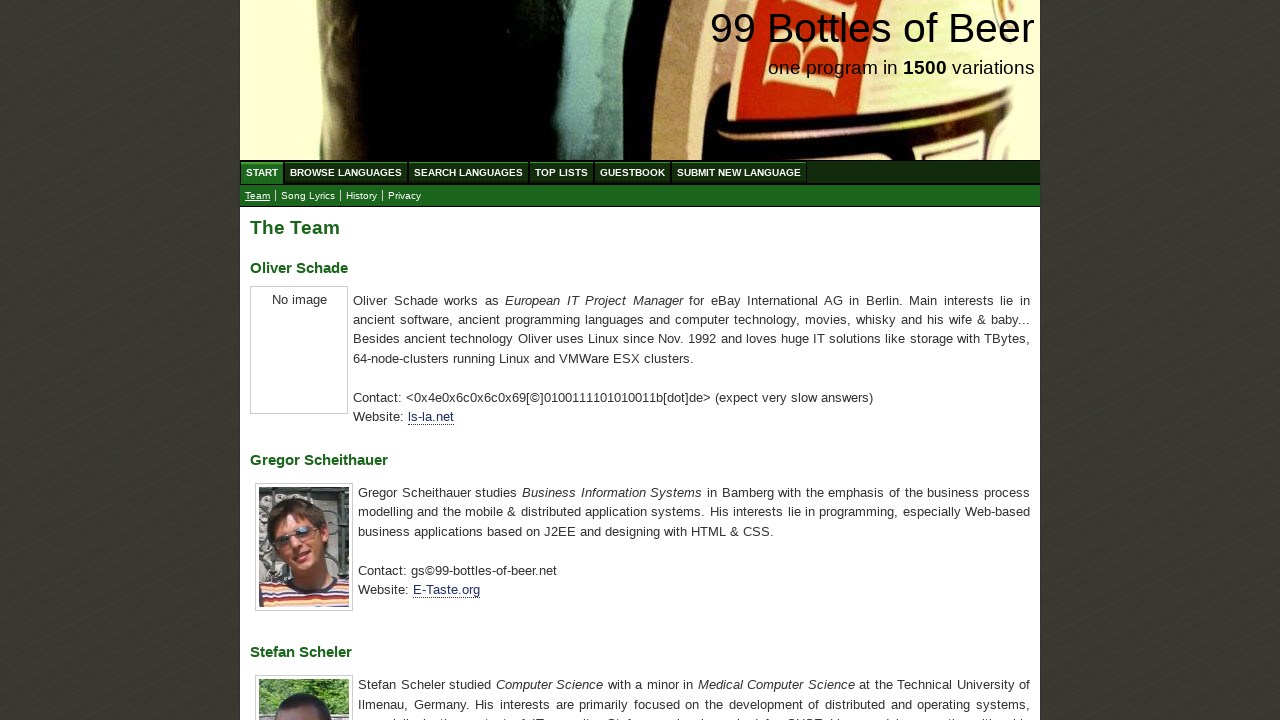

Verified Stefan Scheler name is correct
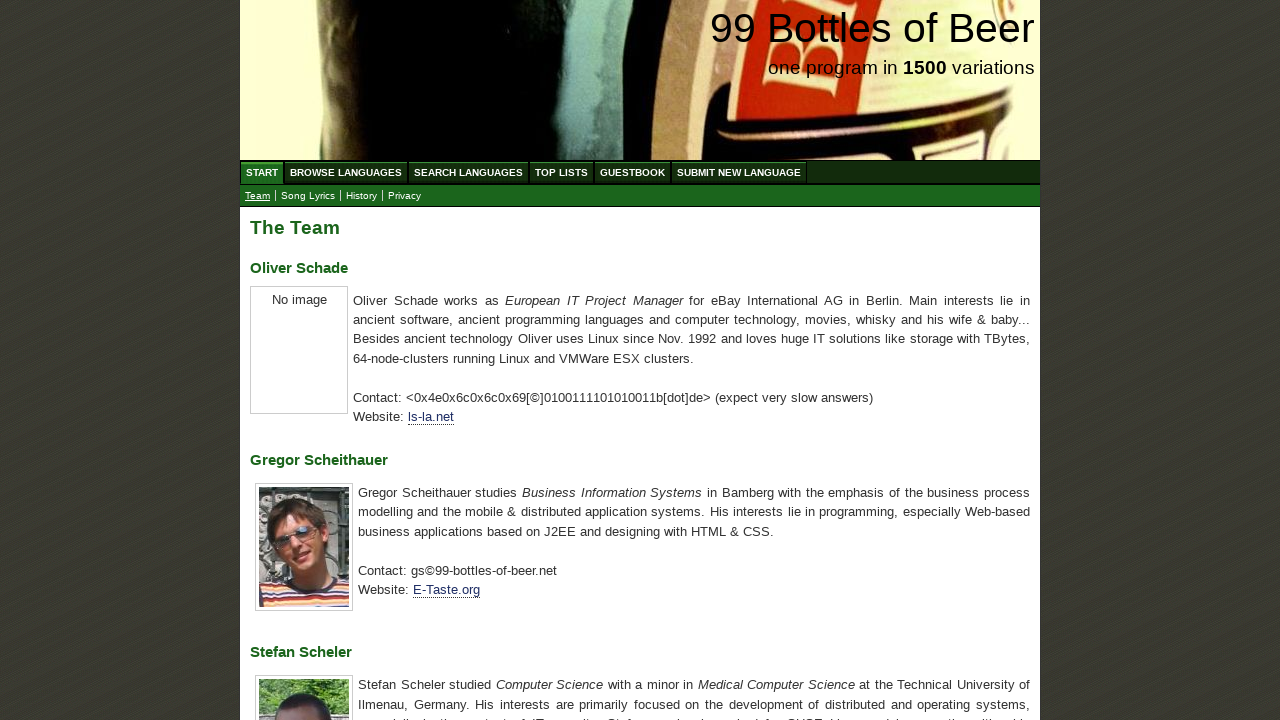

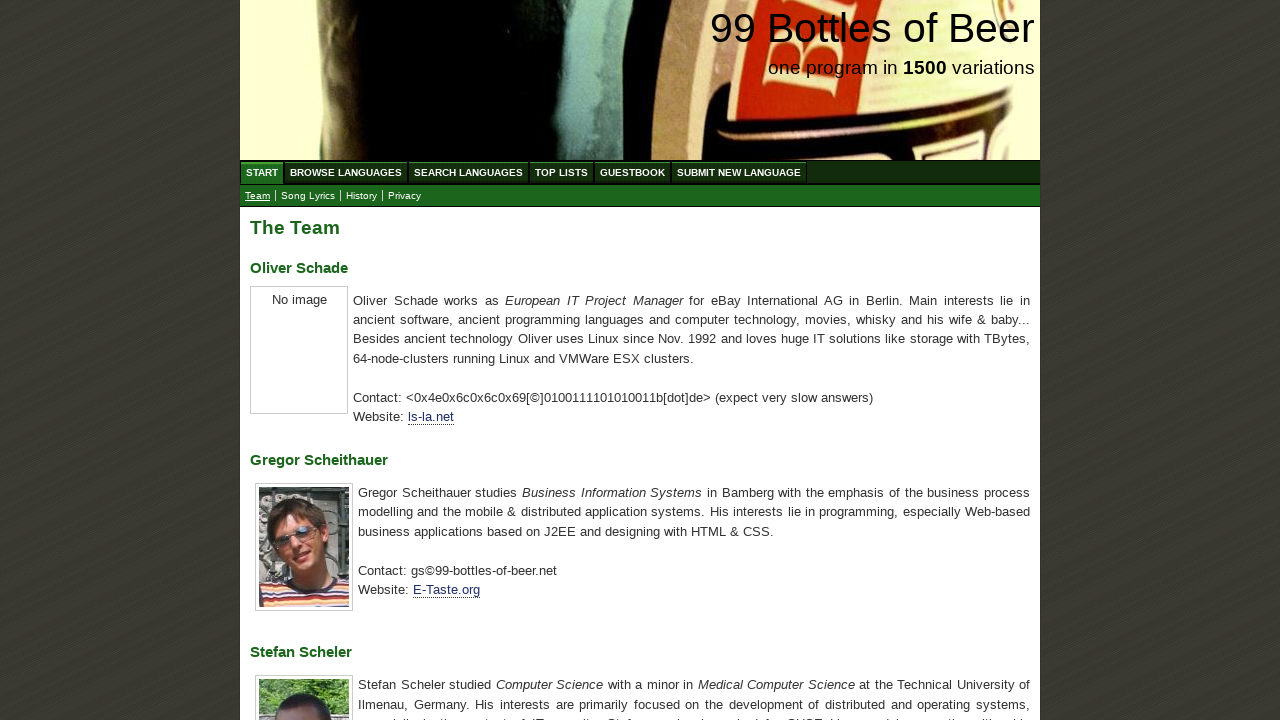